Tests window switching functionality by clicking a link that opens a new window, verifying content in both windows, and switching back to the original window

Starting URL: https://the-internet.herokuapp.com/windows

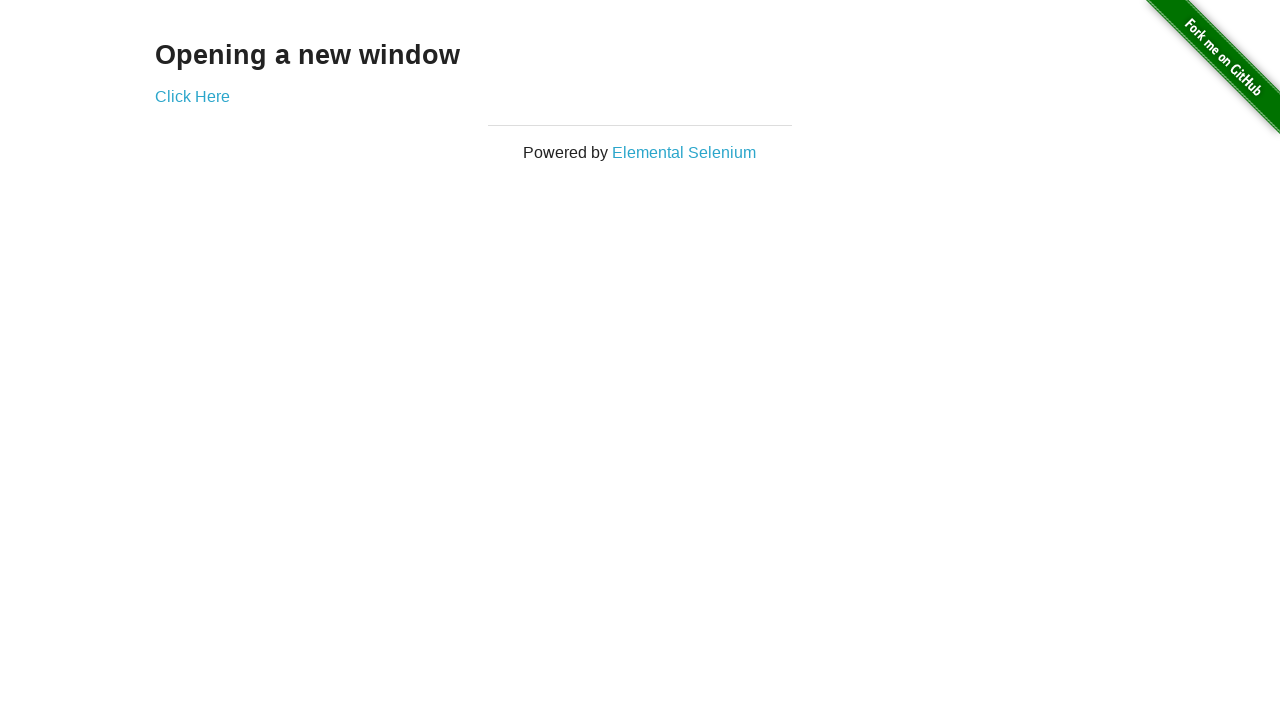

Located the h3 element containing 'Opening a new window'
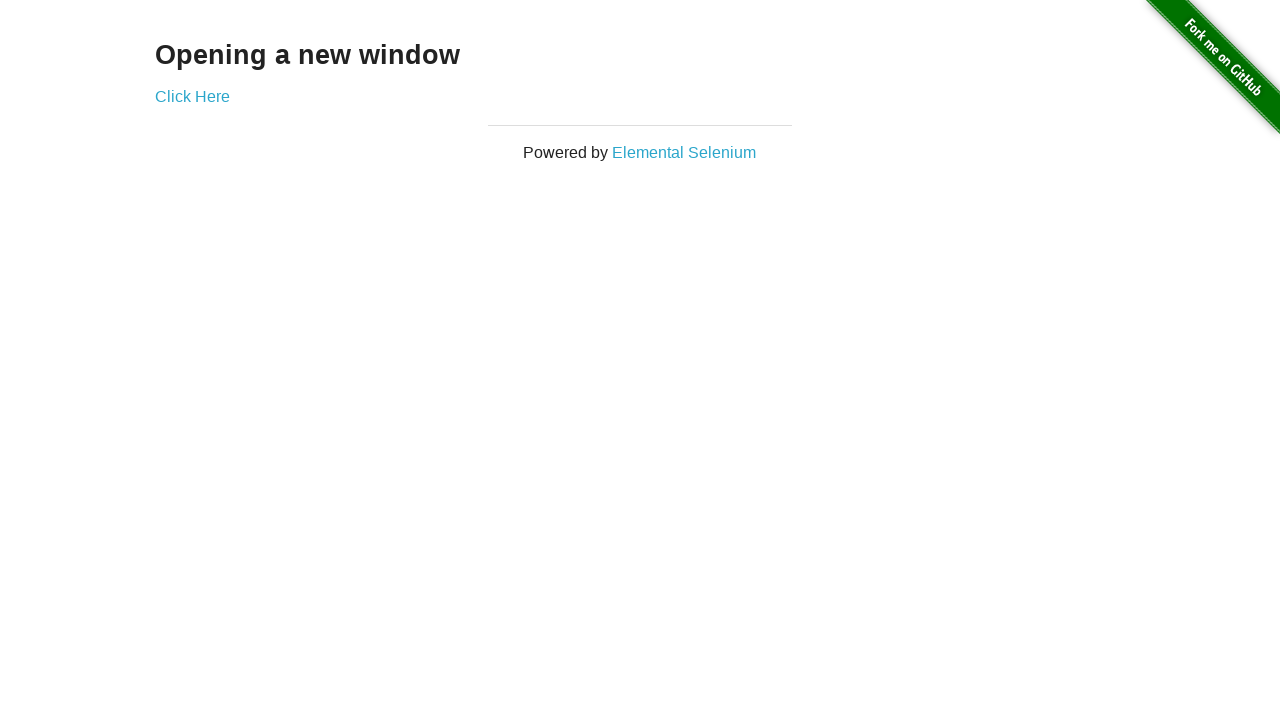

Verified h3 text is 'Opening a new window'
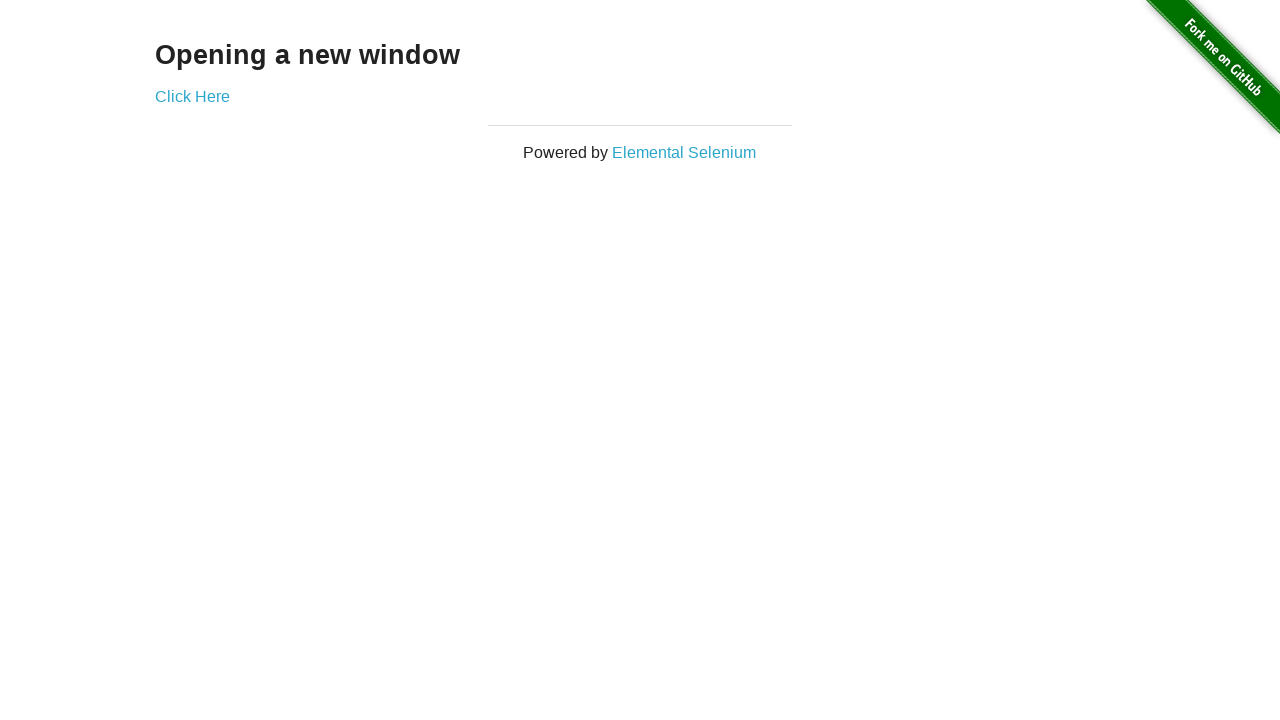

Verified original page title is 'The Internet'
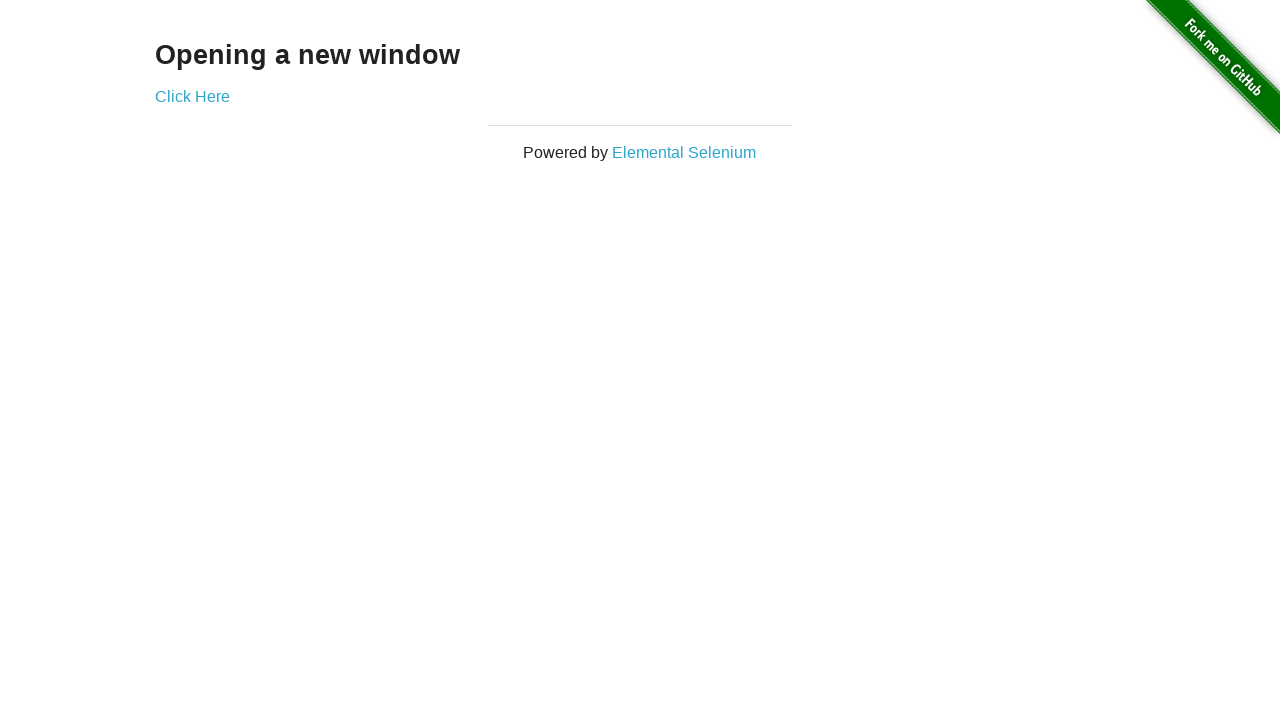

Clicked 'Click Here' button to open new window at (192, 96) on text=Click Here
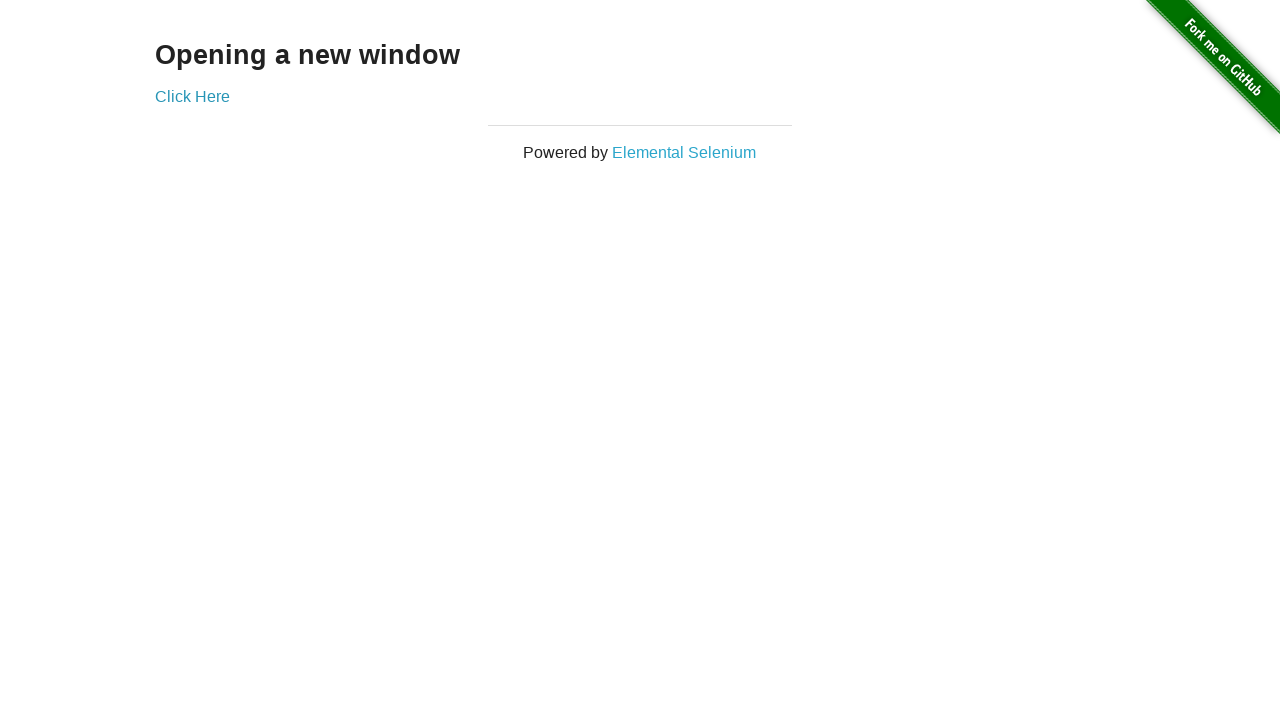

New window opened and captured
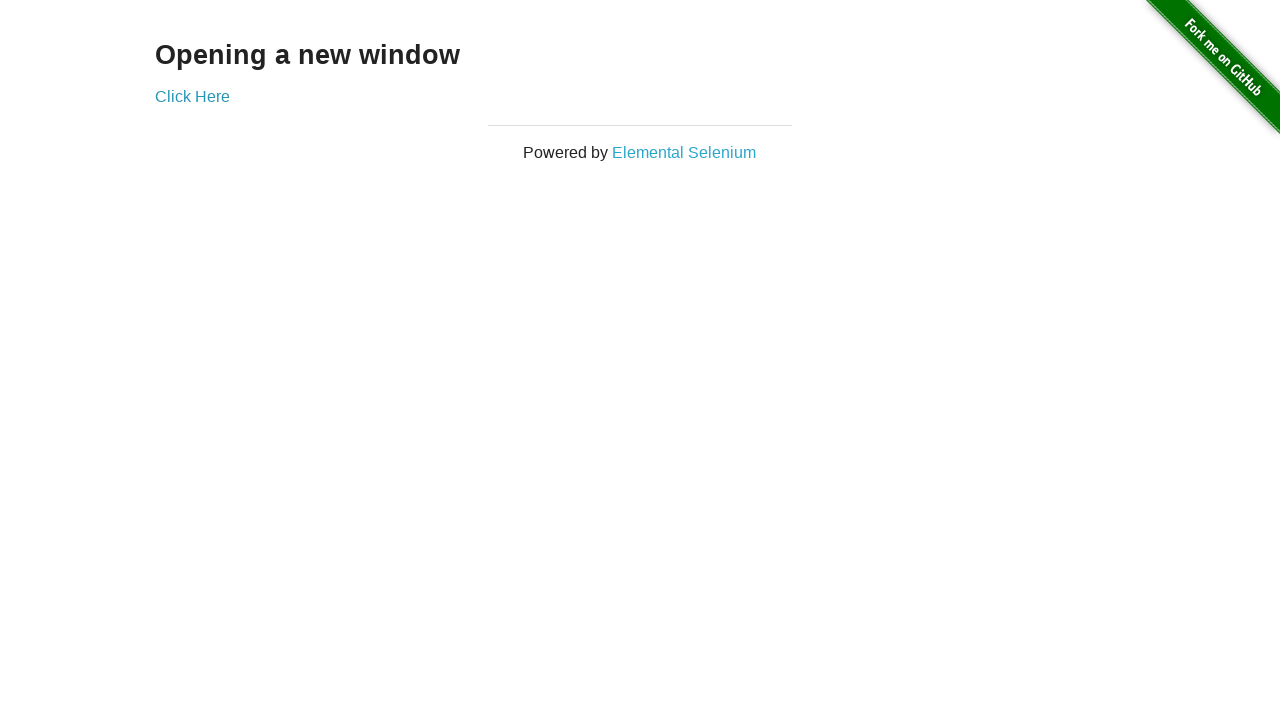

New page finished loading
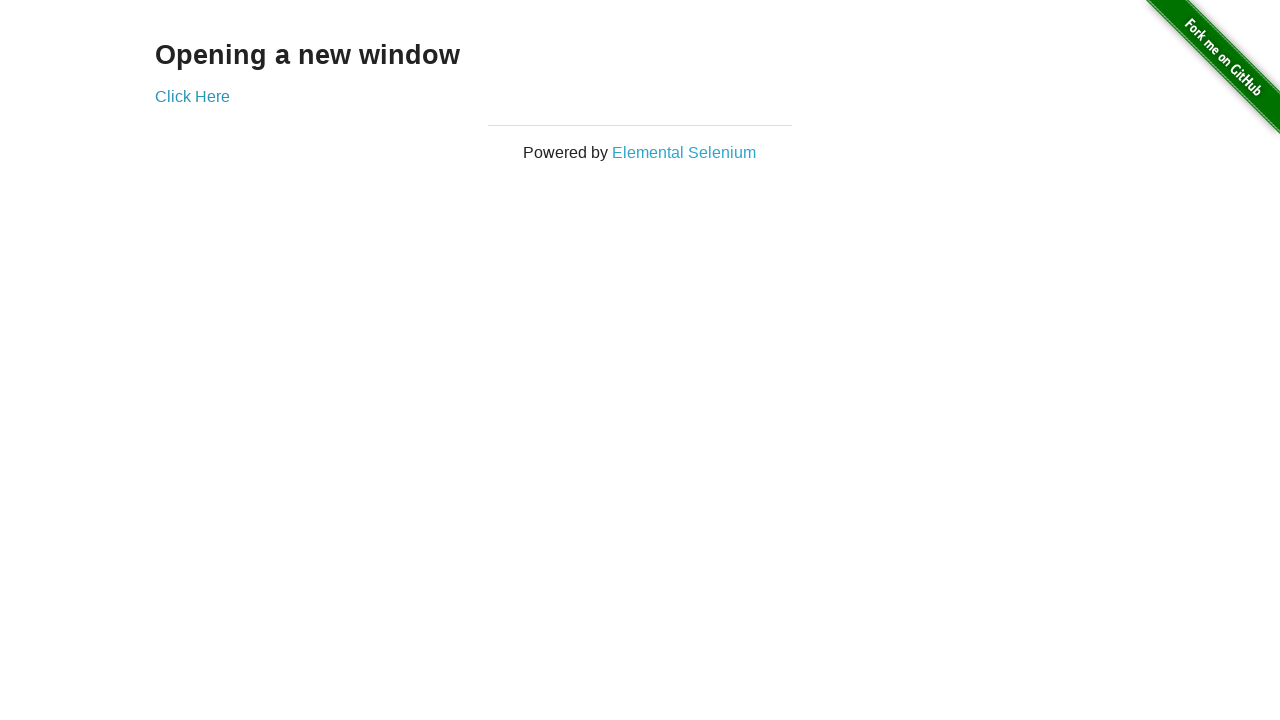

Verified new window title is 'New Window'
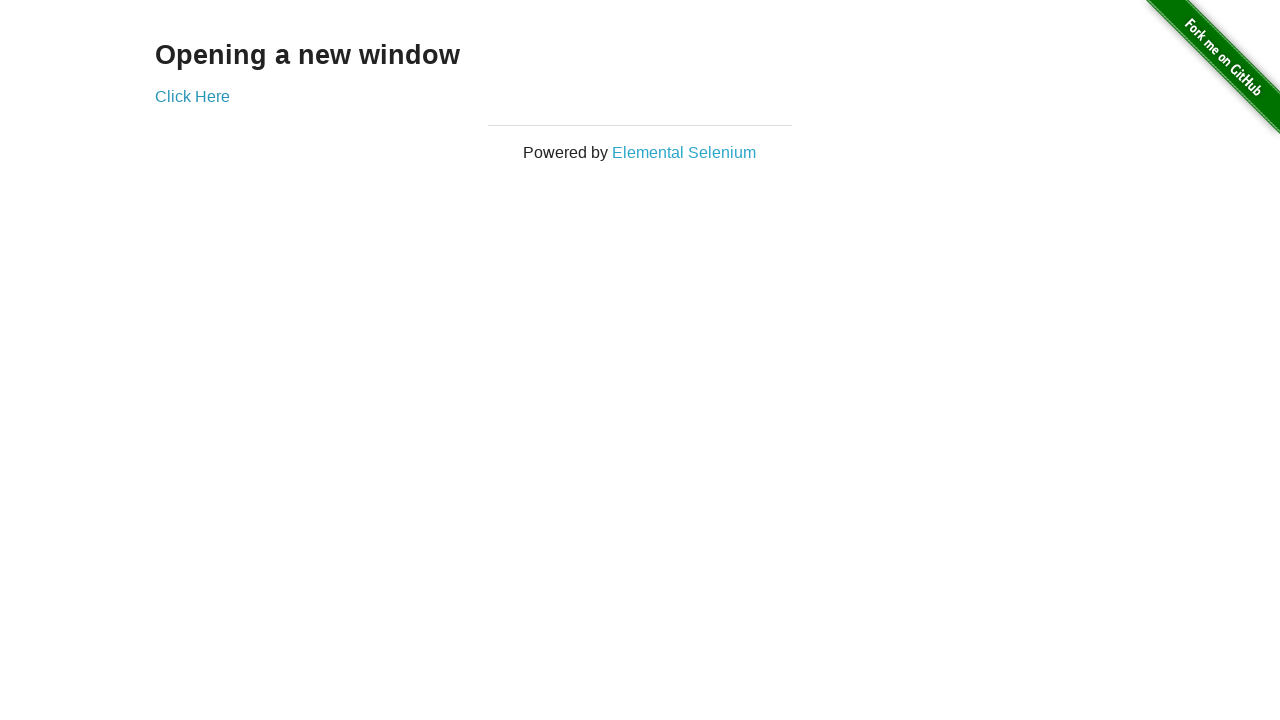

Located h3 element in new window
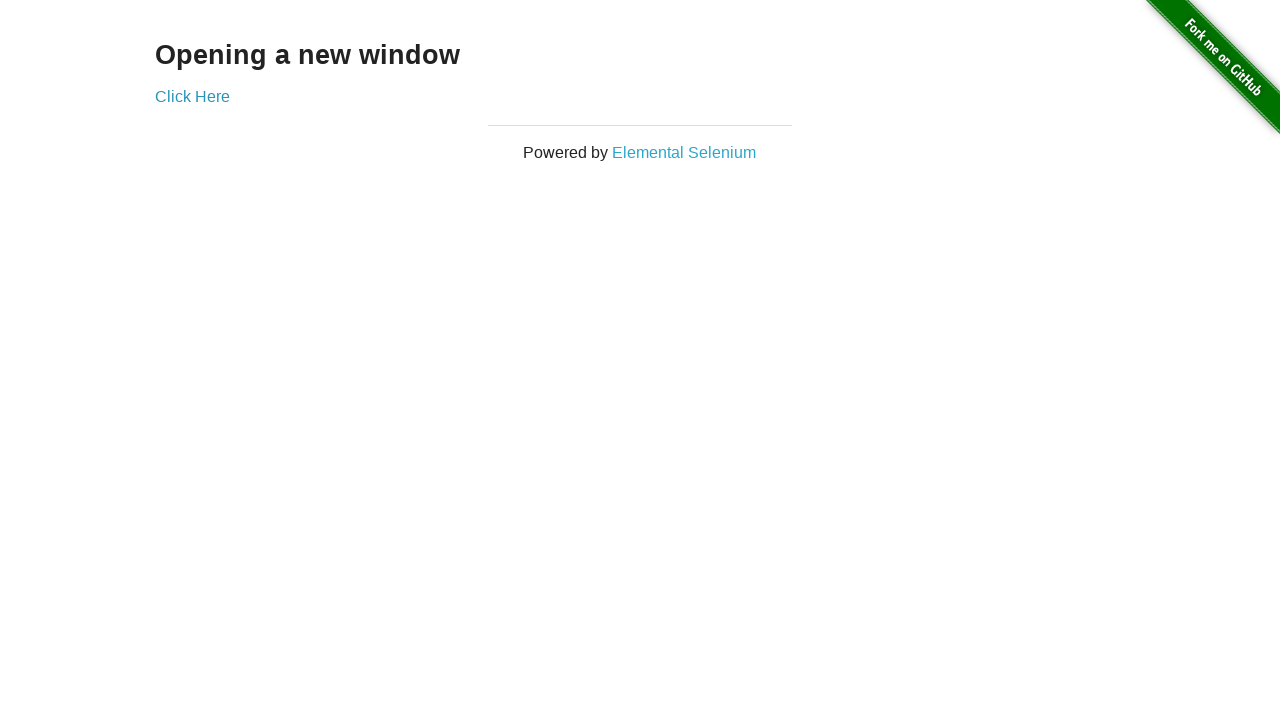

Verified new window h3 text is 'New Window'
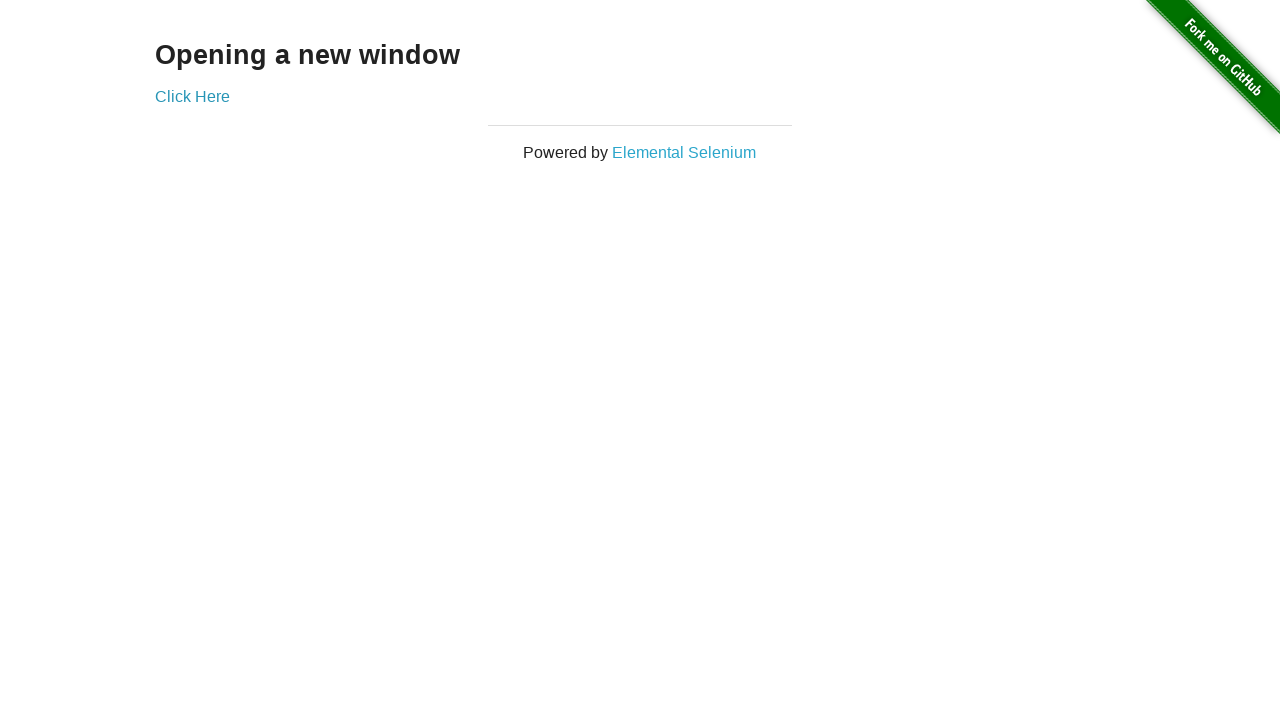

Switched back to original window
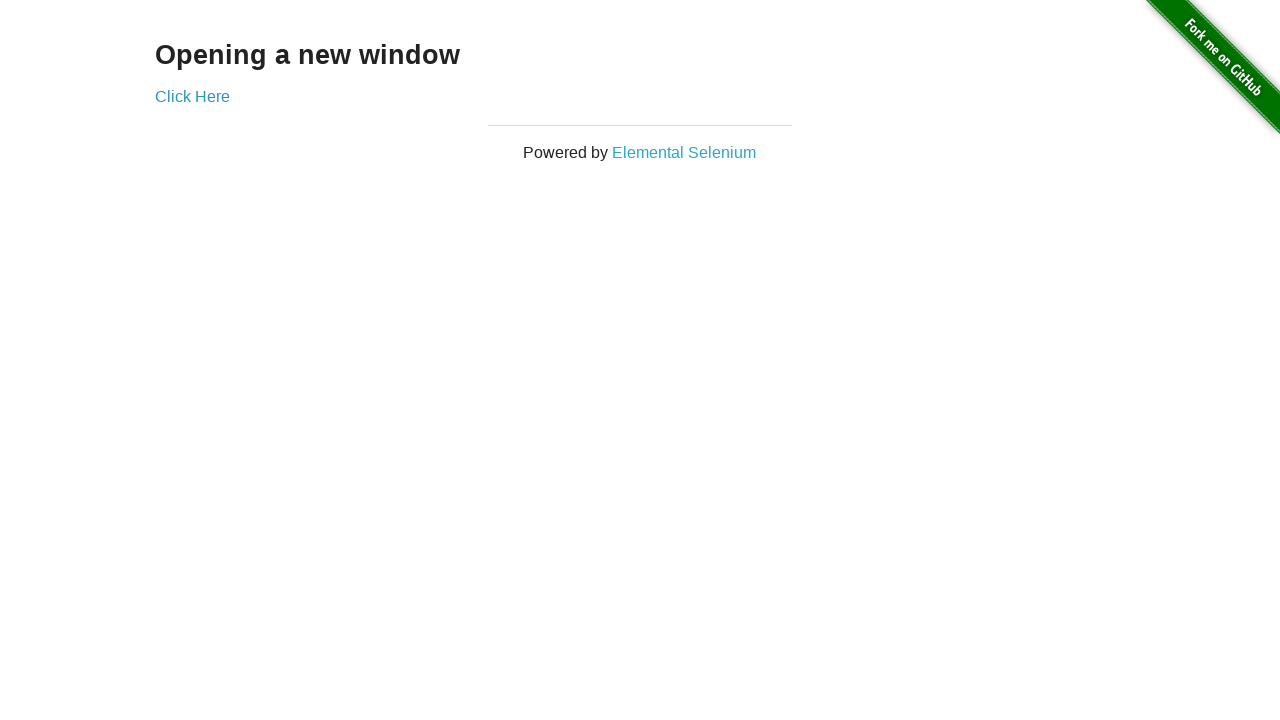

Verified original window title is still 'The Internet'
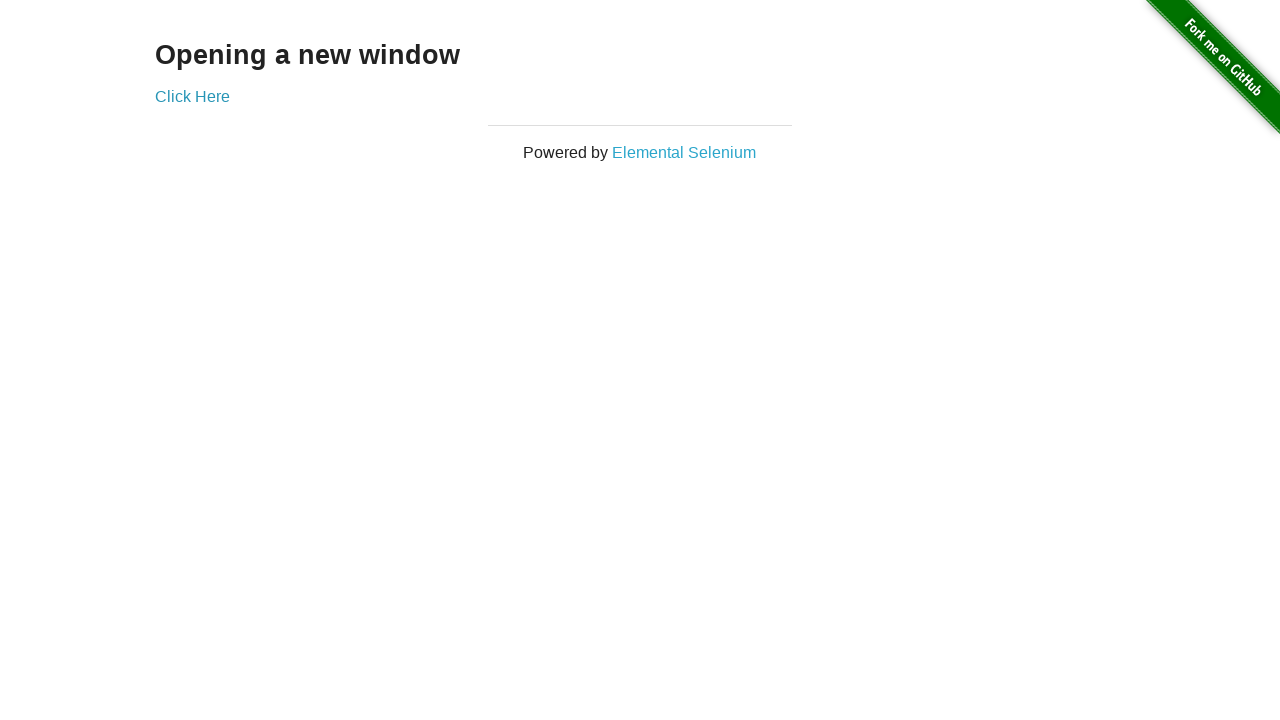

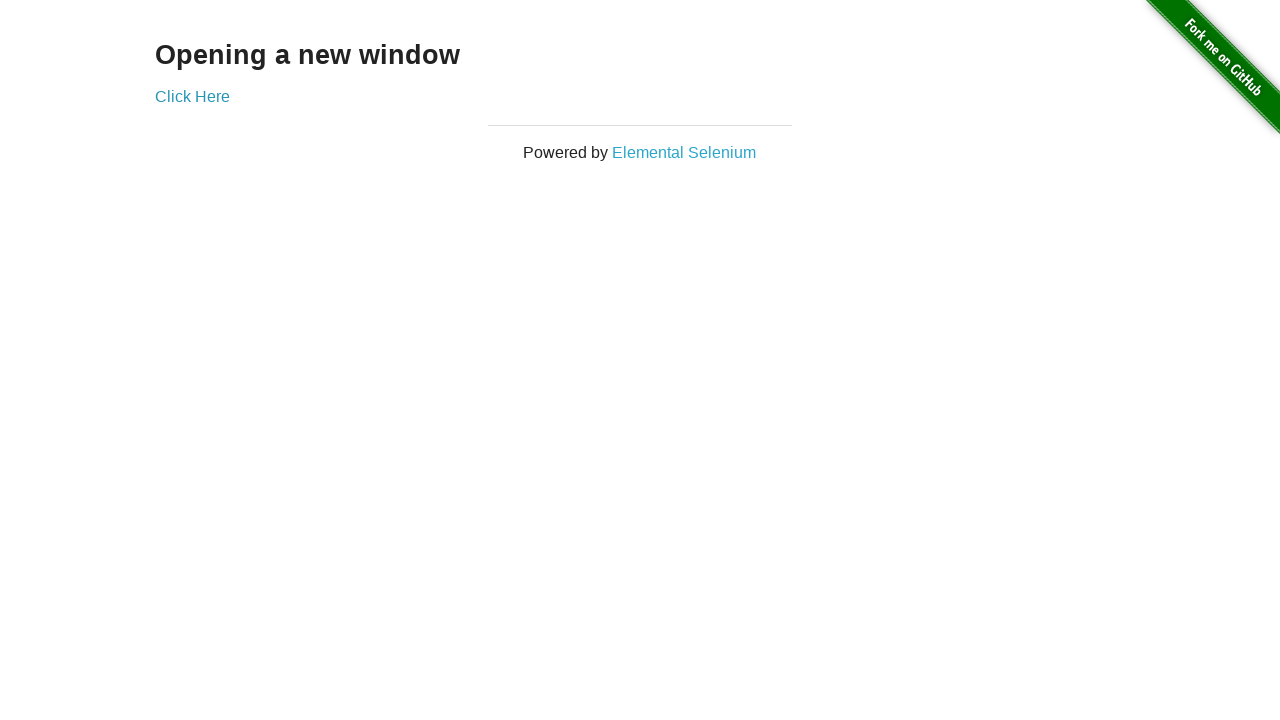